Demonstrates XPath sibling and parent traversal by locating buttons in the header using following-sibling and parent axis navigation

Starting URL: https://www.rahulshettyacademy.com/AutomationPractice/

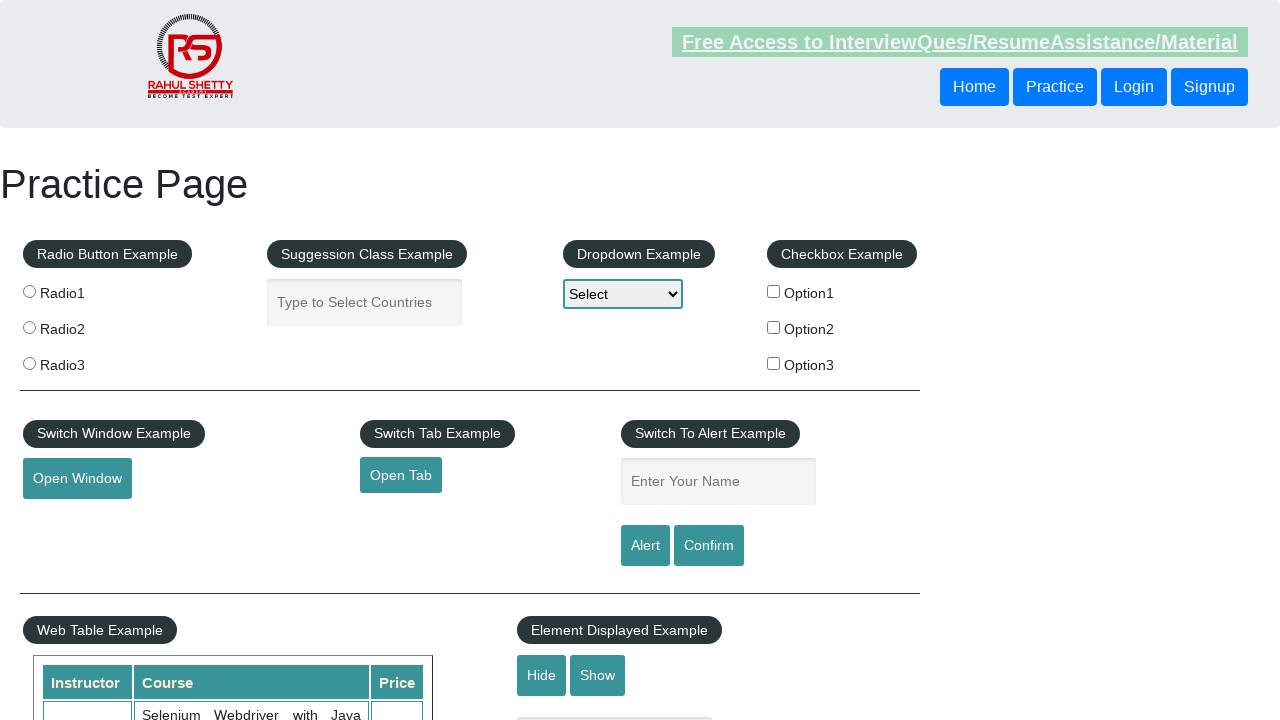

Waited for header buttons to be visible
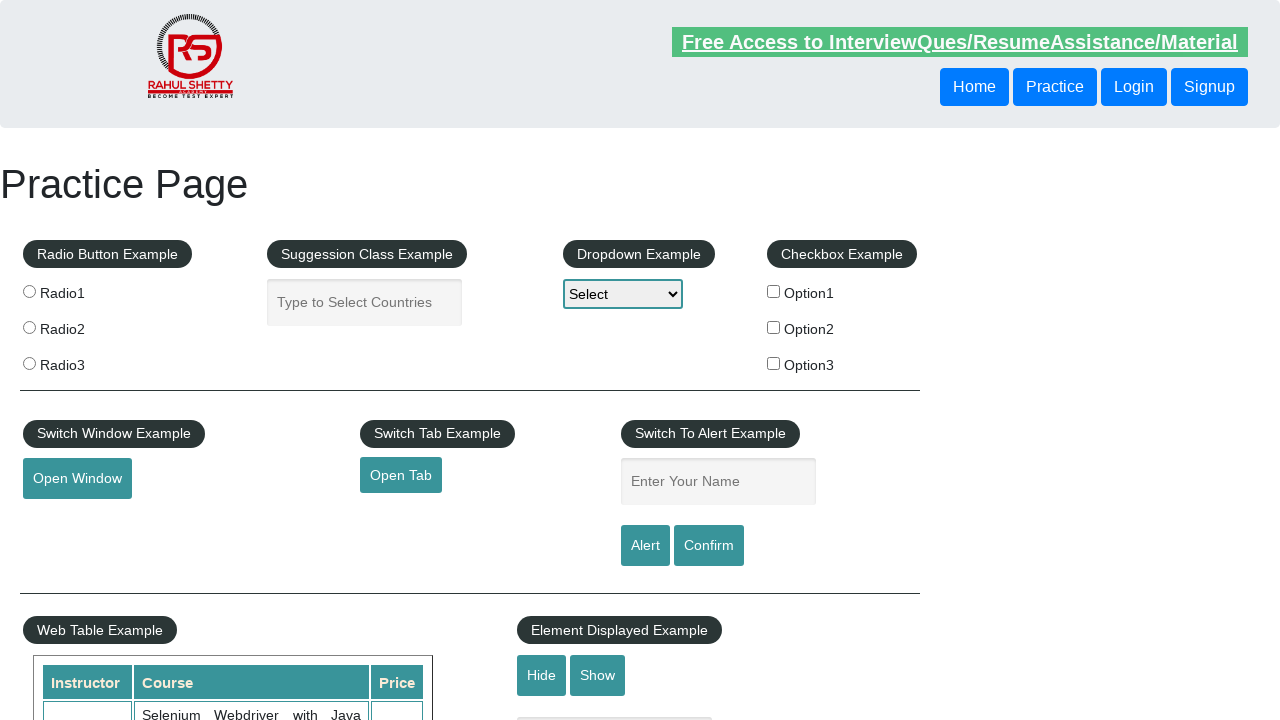

Retrieved sibling button text using XPath following-sibling axis: Login
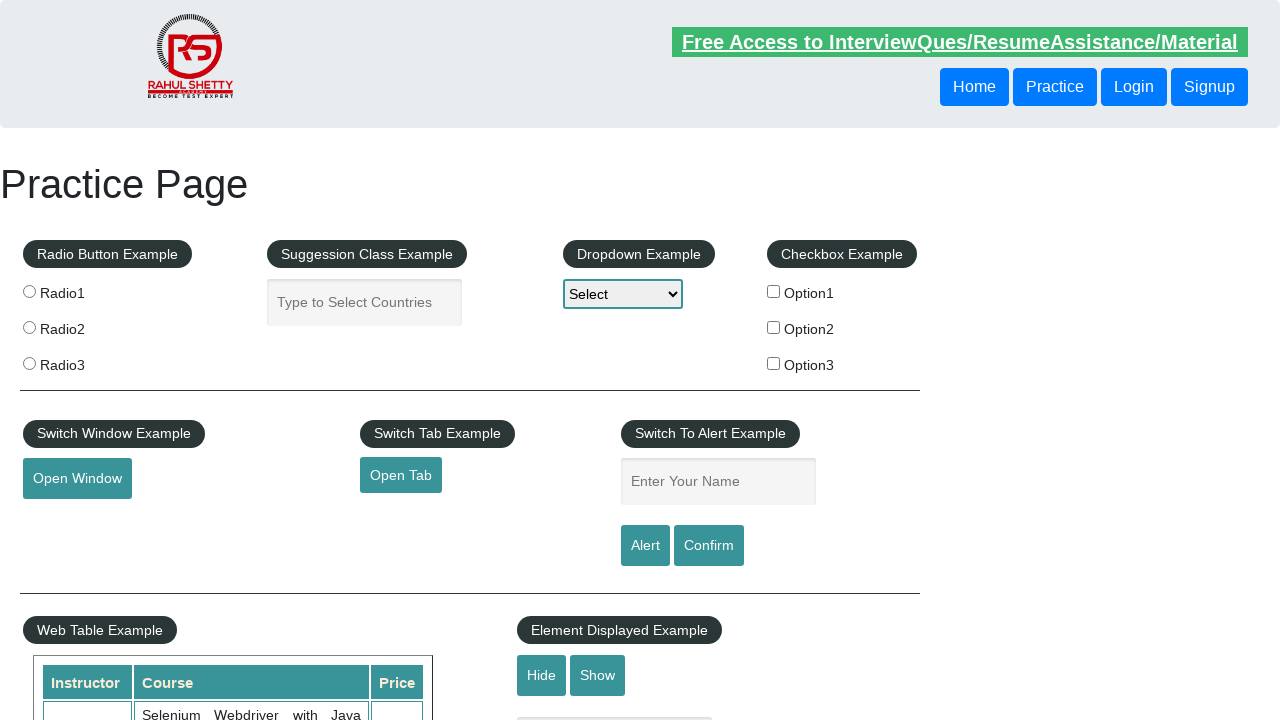

Retrieved button text using XPath parent axis traversal: Login
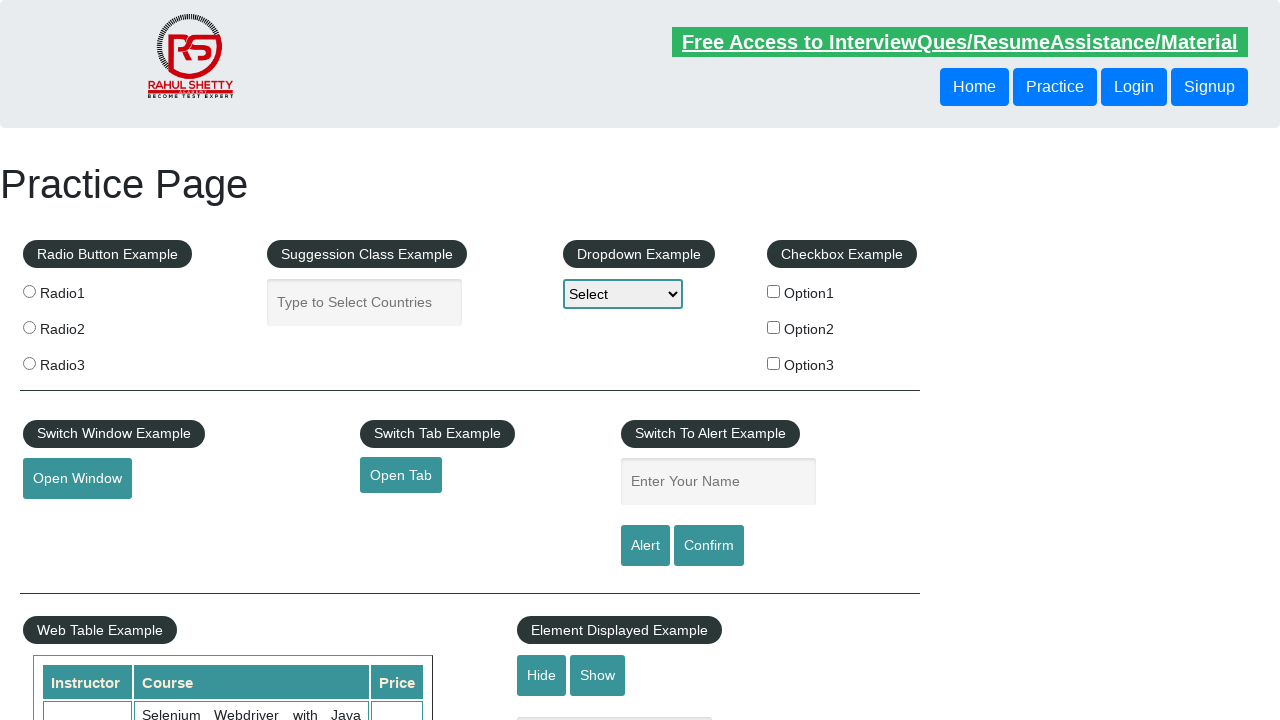

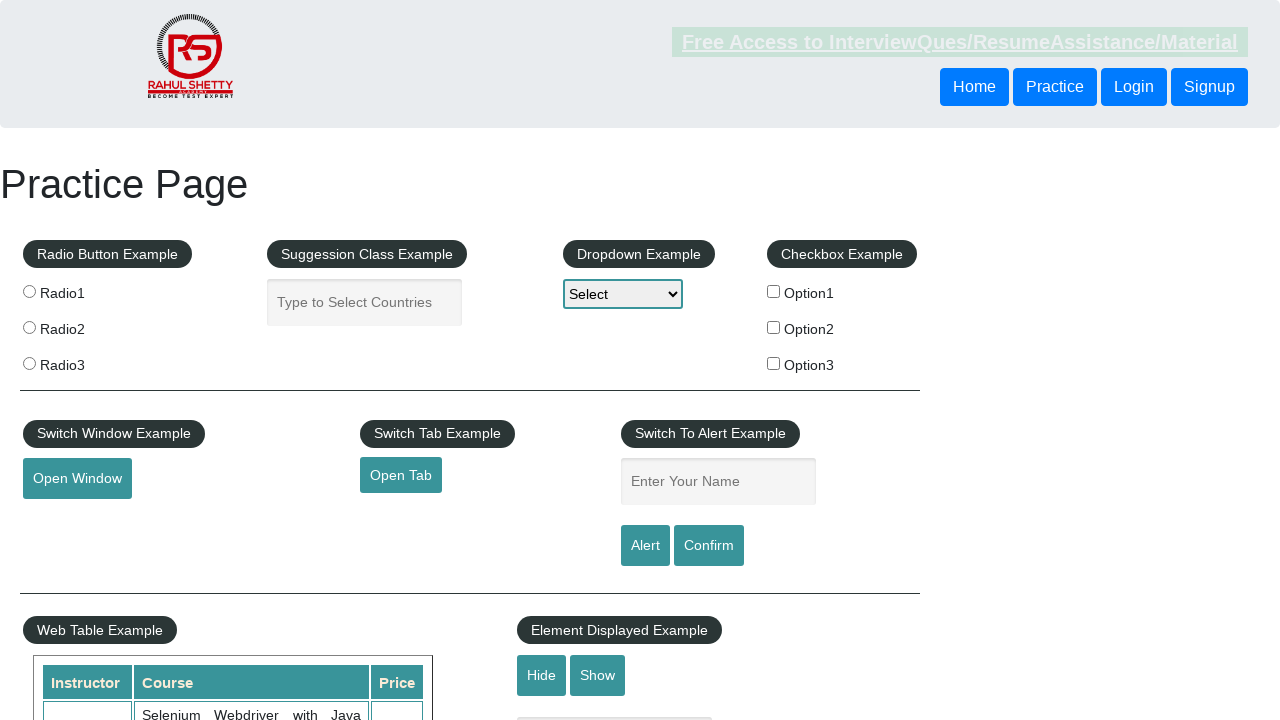